Tests selecting a specific checkbox (Heart Attack) from multiple checkboxes on an automation practice form

Starting URL: https://automationfc.github.io/multiple-fields/

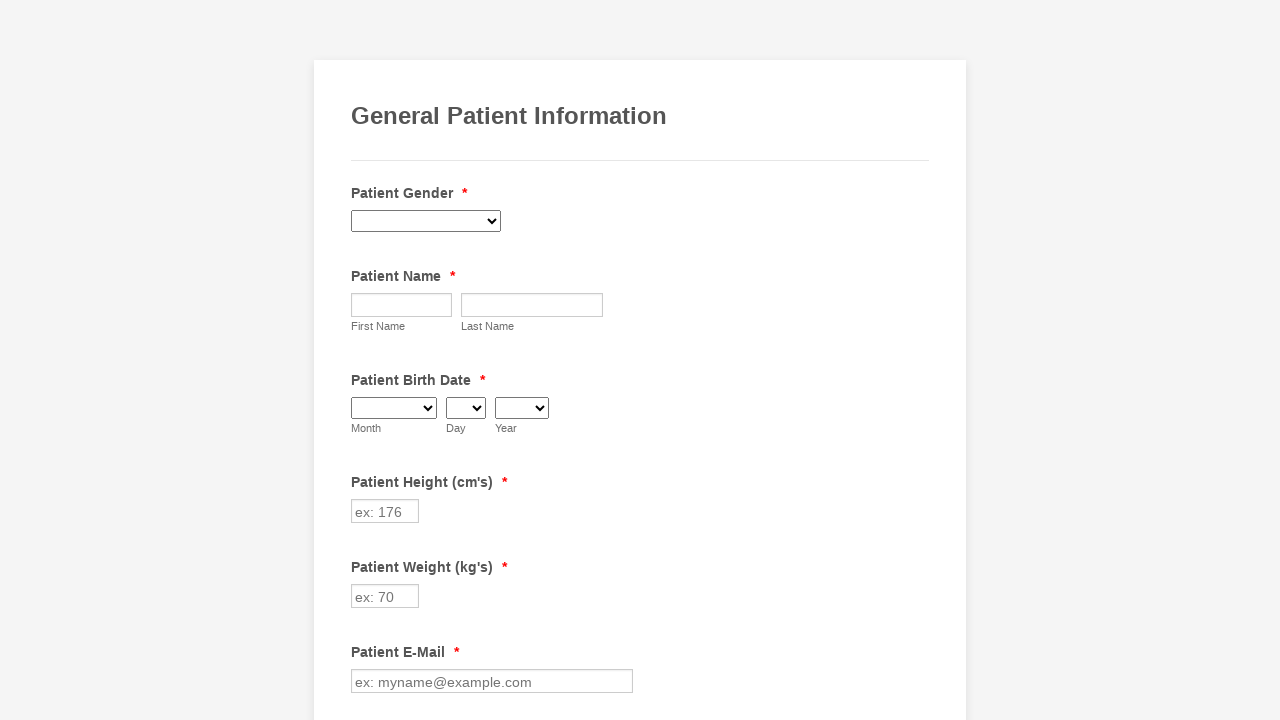

Located all checkboxes on the form
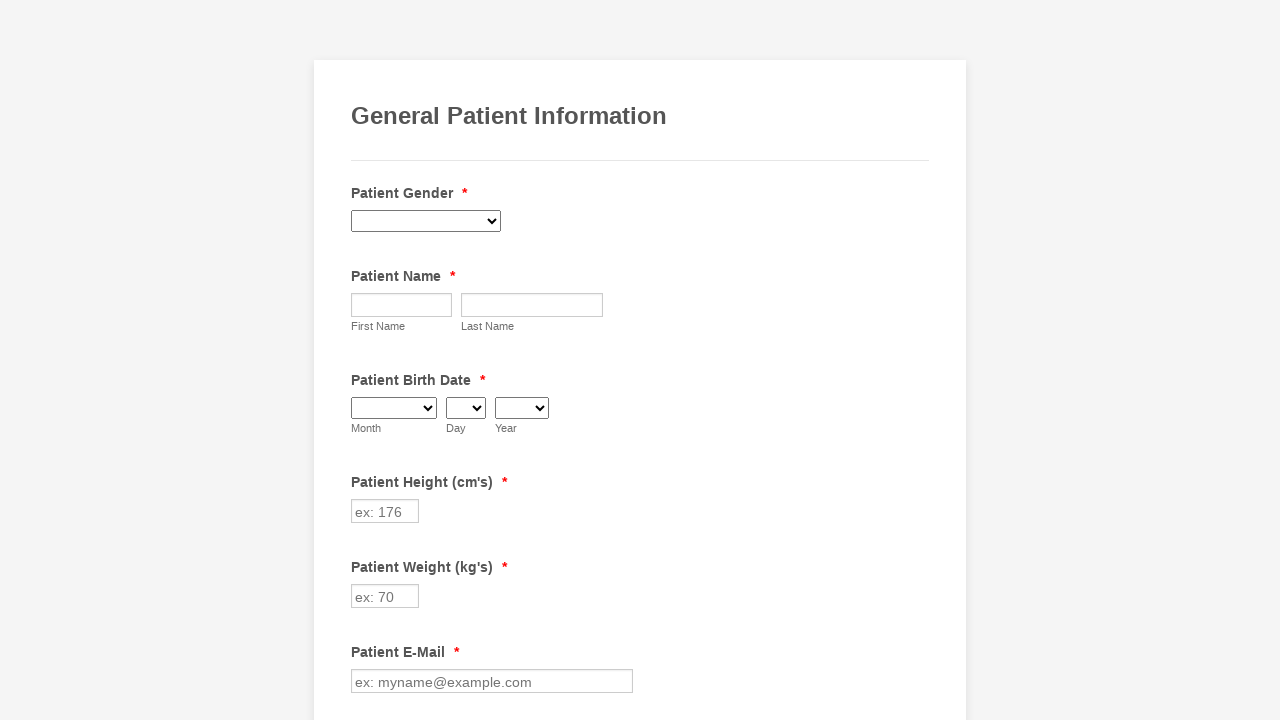

Clicked the 'Heart Attack' checkbox at (362, 360) on input.form-checkbox >> nth=11
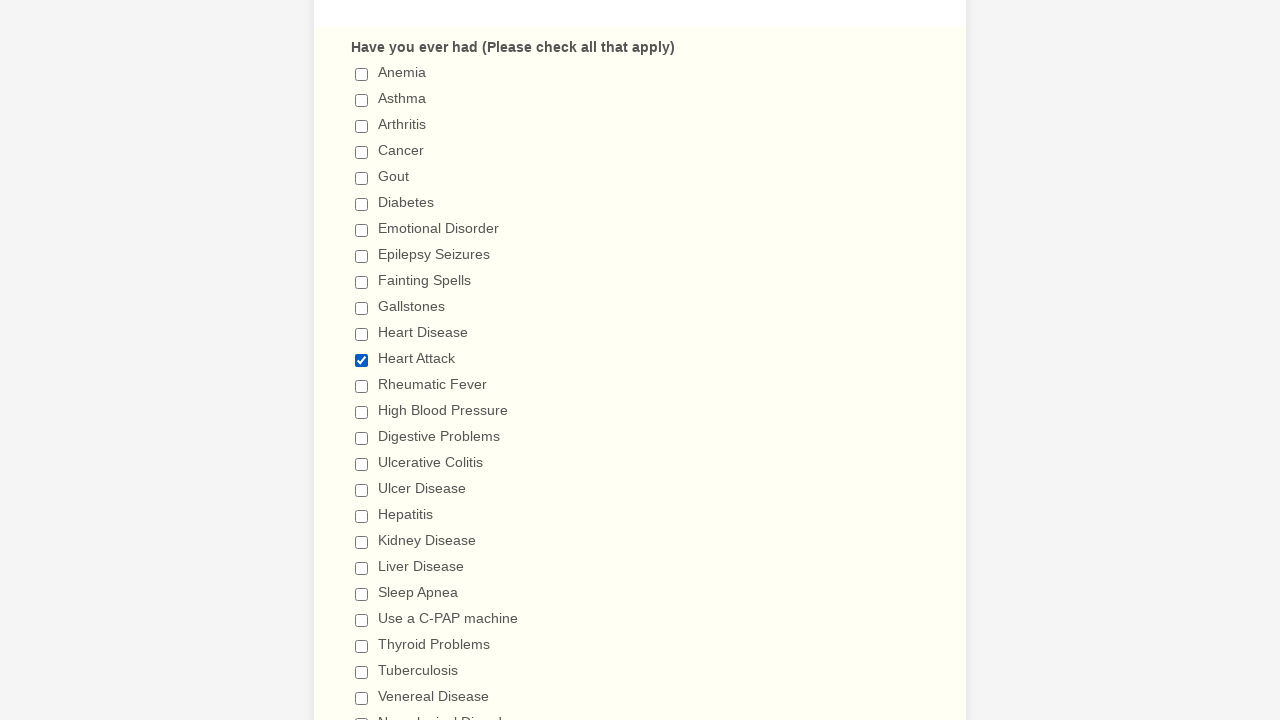

Waited 2 seconds for checkbox to be processed
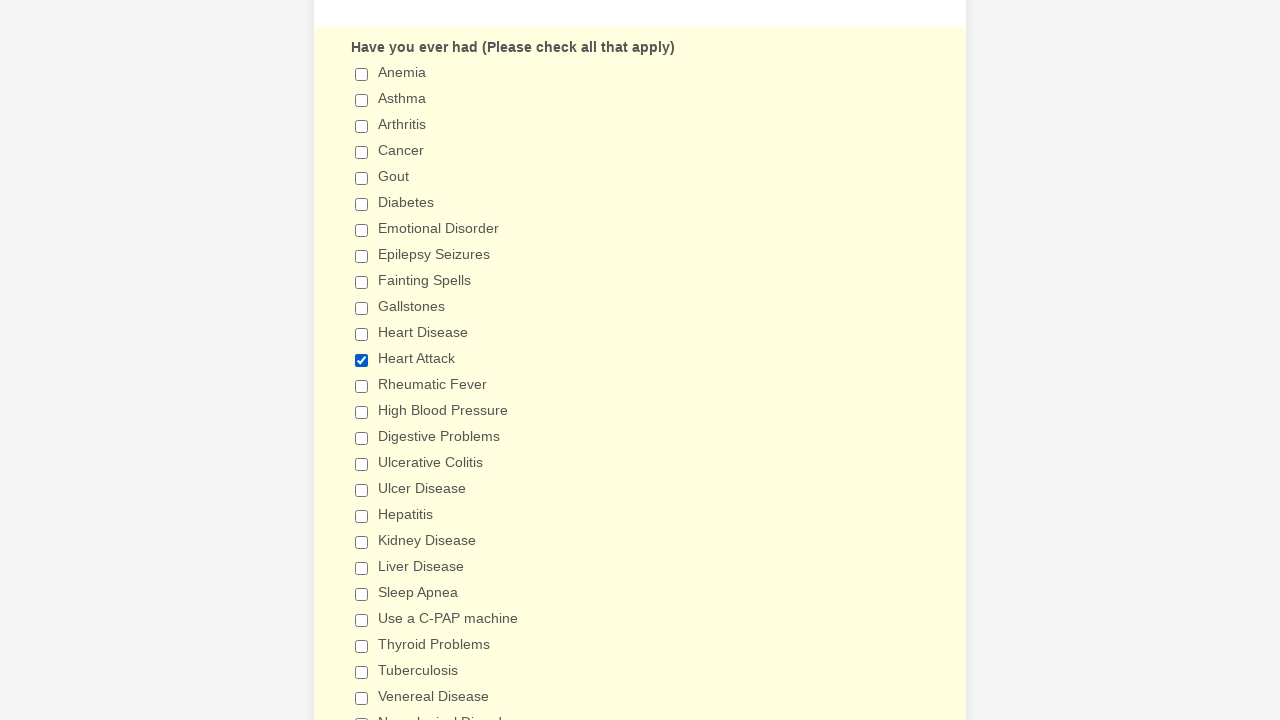

Located the 'Heart Attack' checkbox for verification
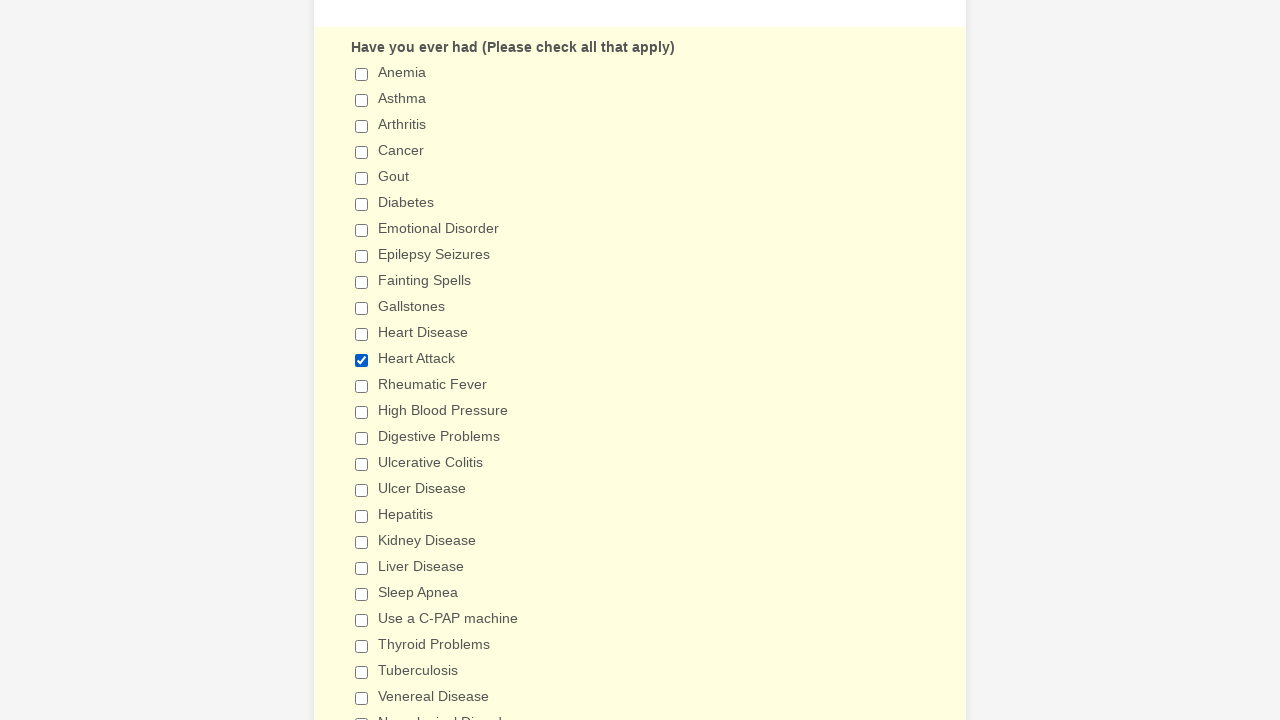

Verified that 'Heart Attack' checkbox is selected
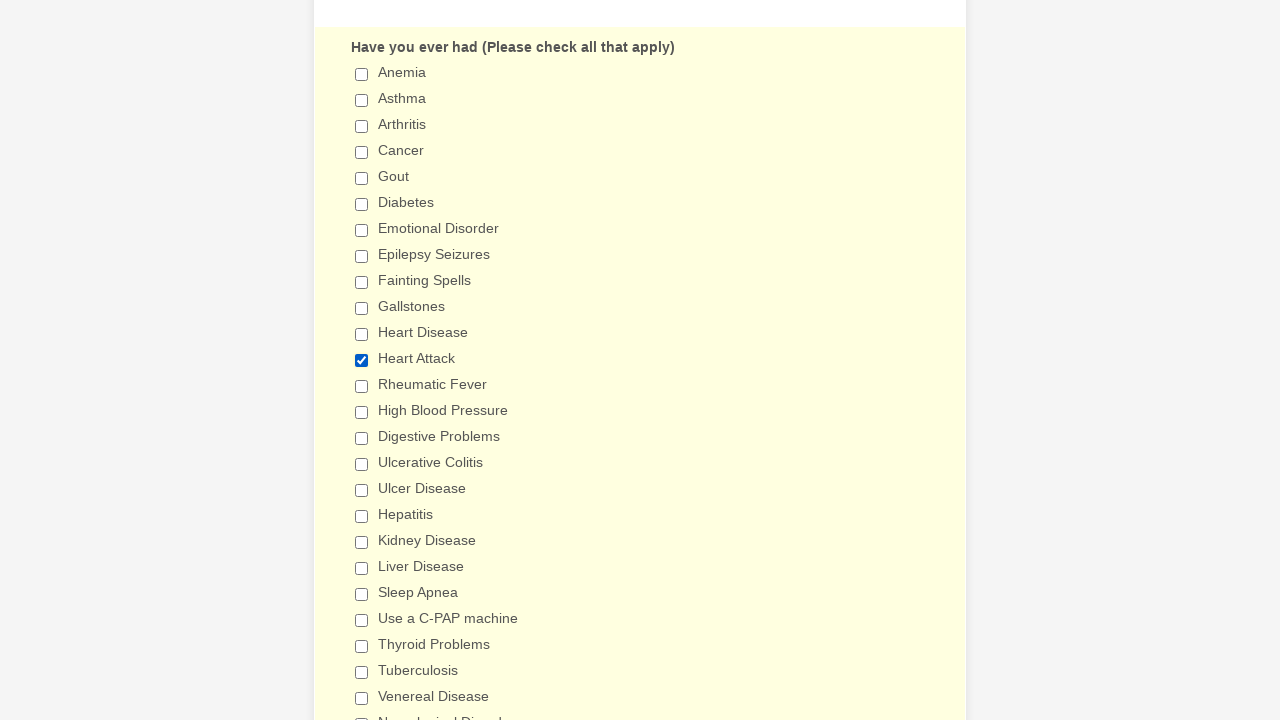

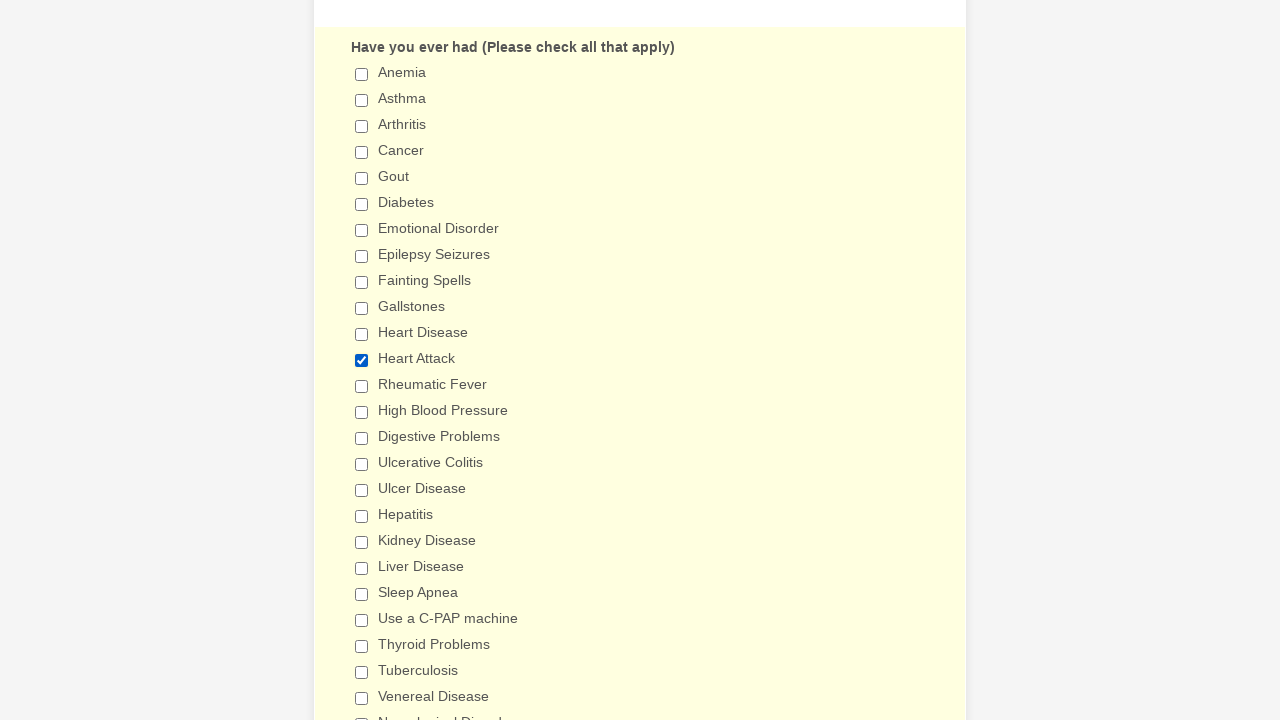